Clicks the analyze features button and verifies navigation to the analyze section

Starting URL: https://neuronpedia.org/gemma-scope#main

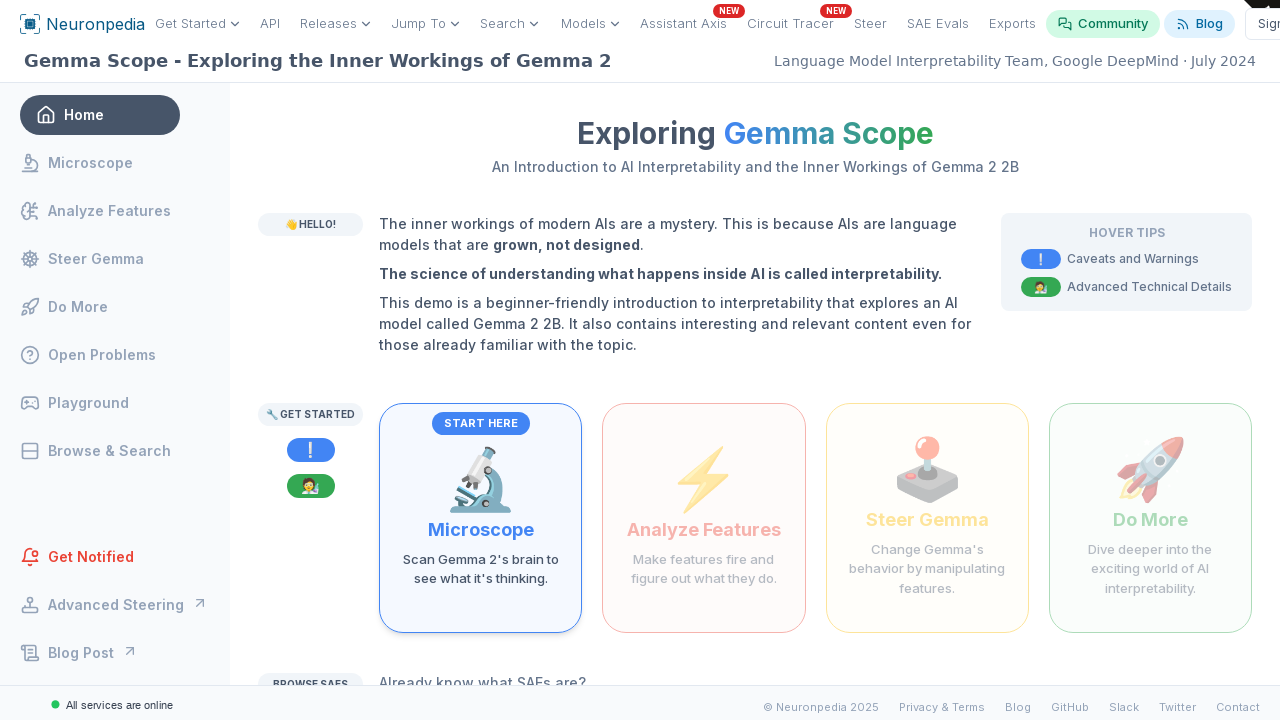

Clicked the analyze features button at (704, 569) on internal:text="Make features fire and figure out what they do"i
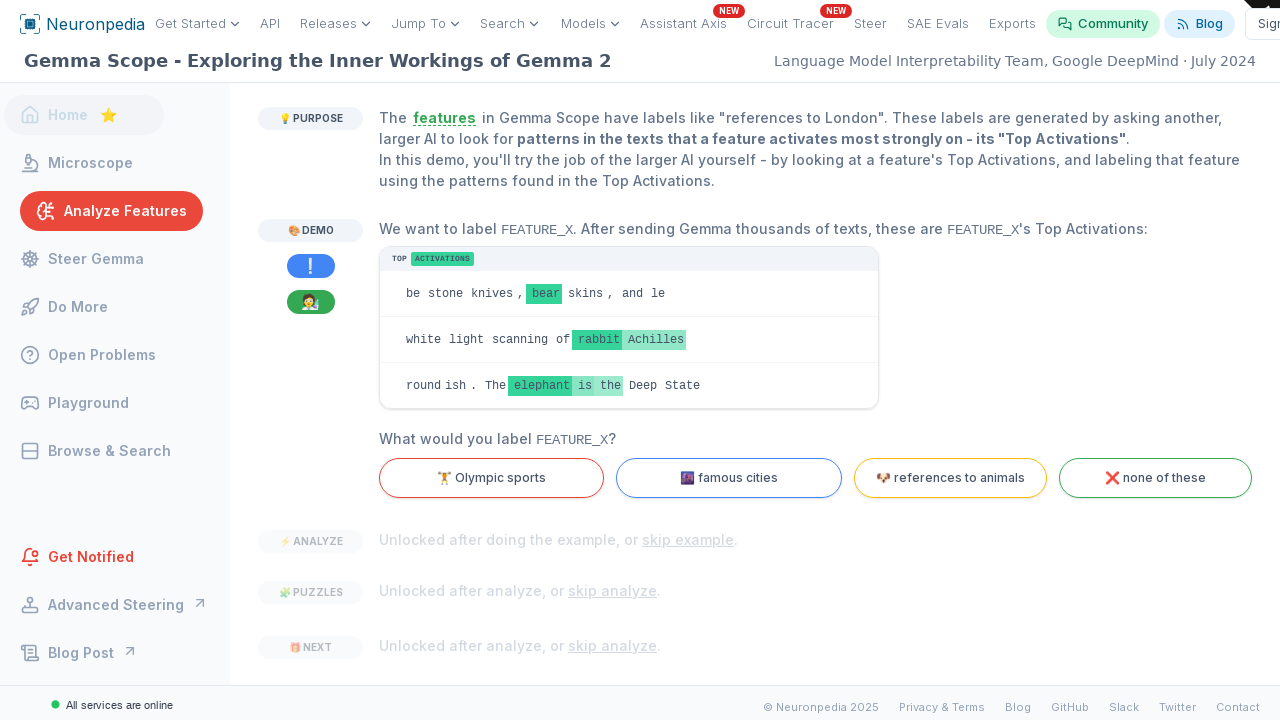

Verified navigation to analyze section
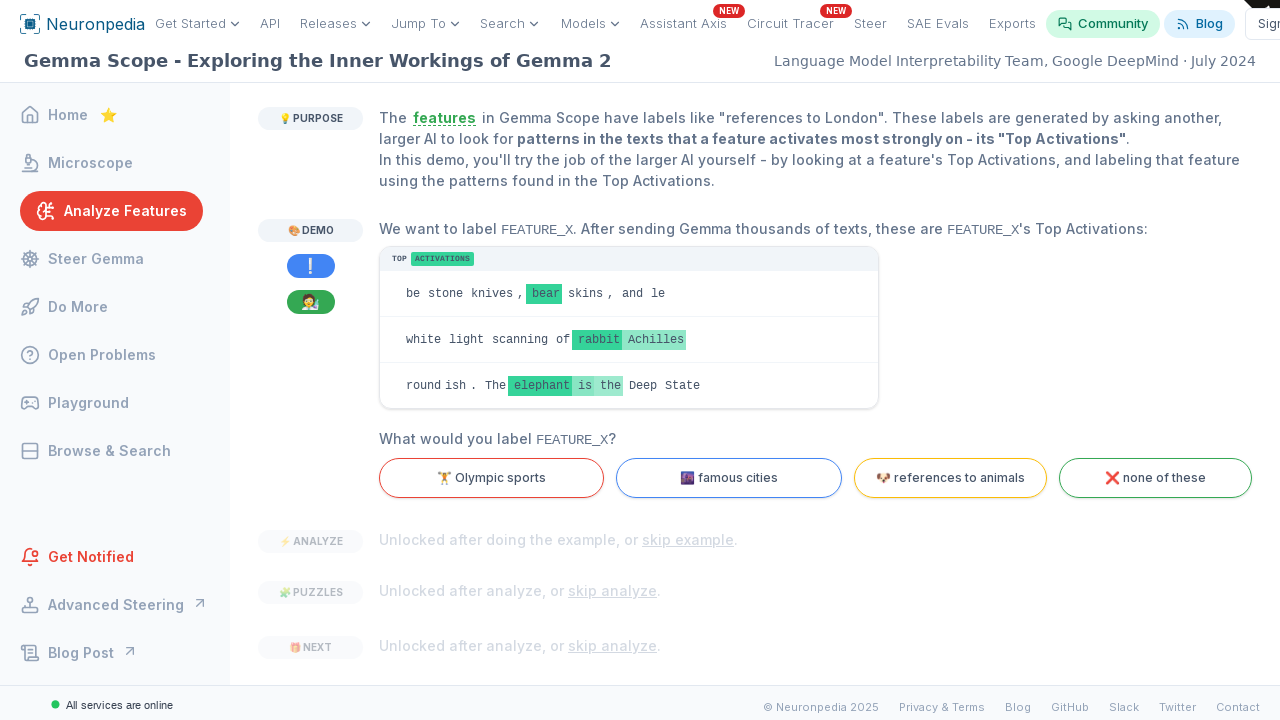

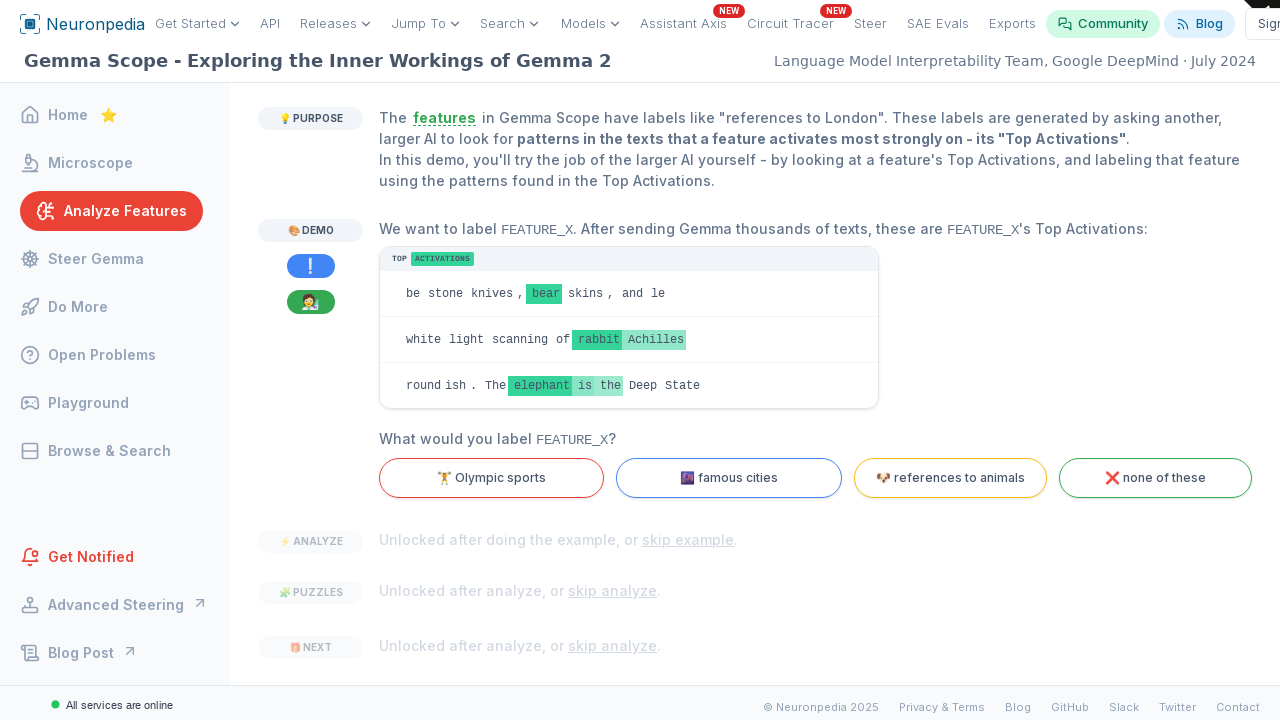